Tests registration form validation with a password that is too short (5 characters), verifying the appropriate error message is displayed.

Starting URL: https://osstep.github.io/steps

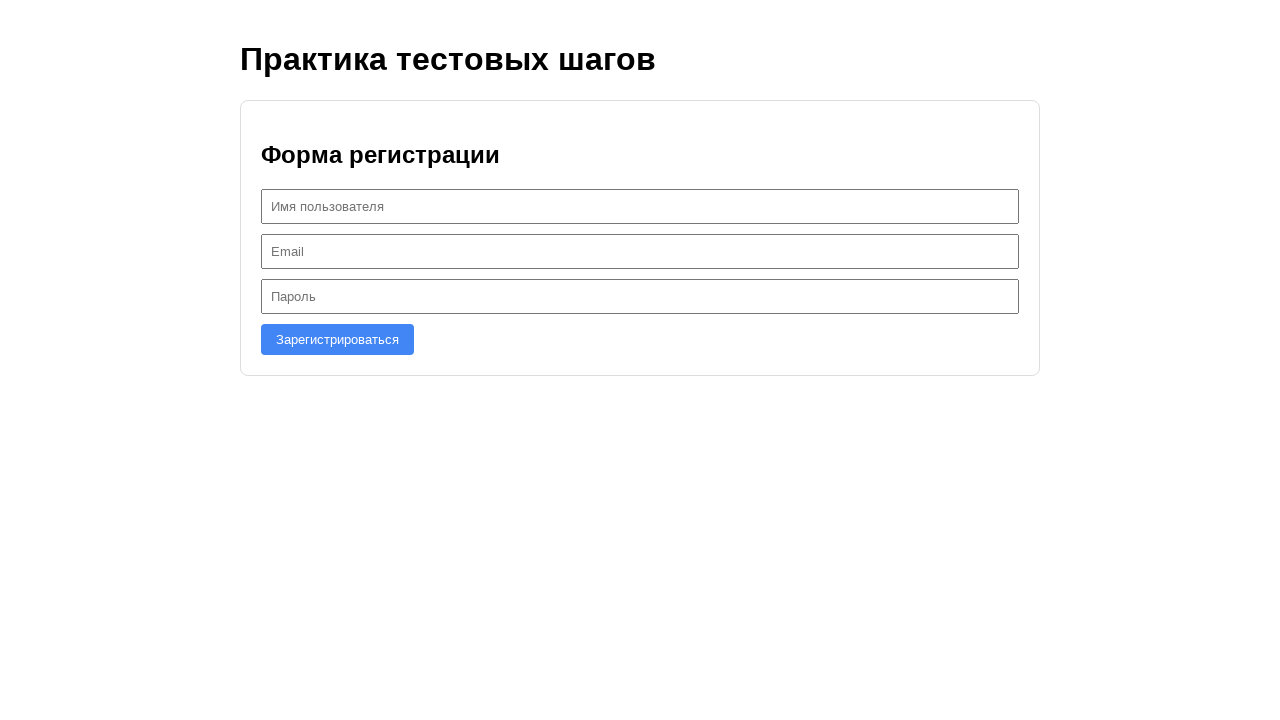

Filled username field with 'user1' on #username
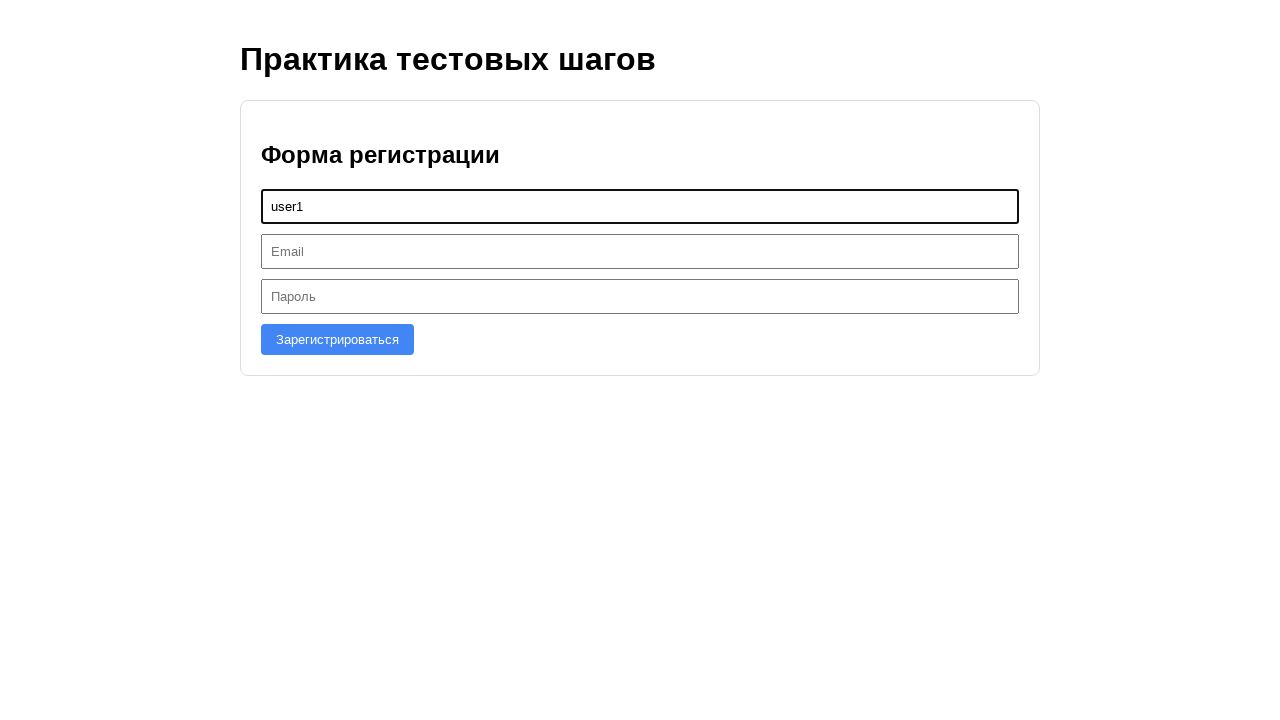

Filled email field with 'user1@test.com' on #email
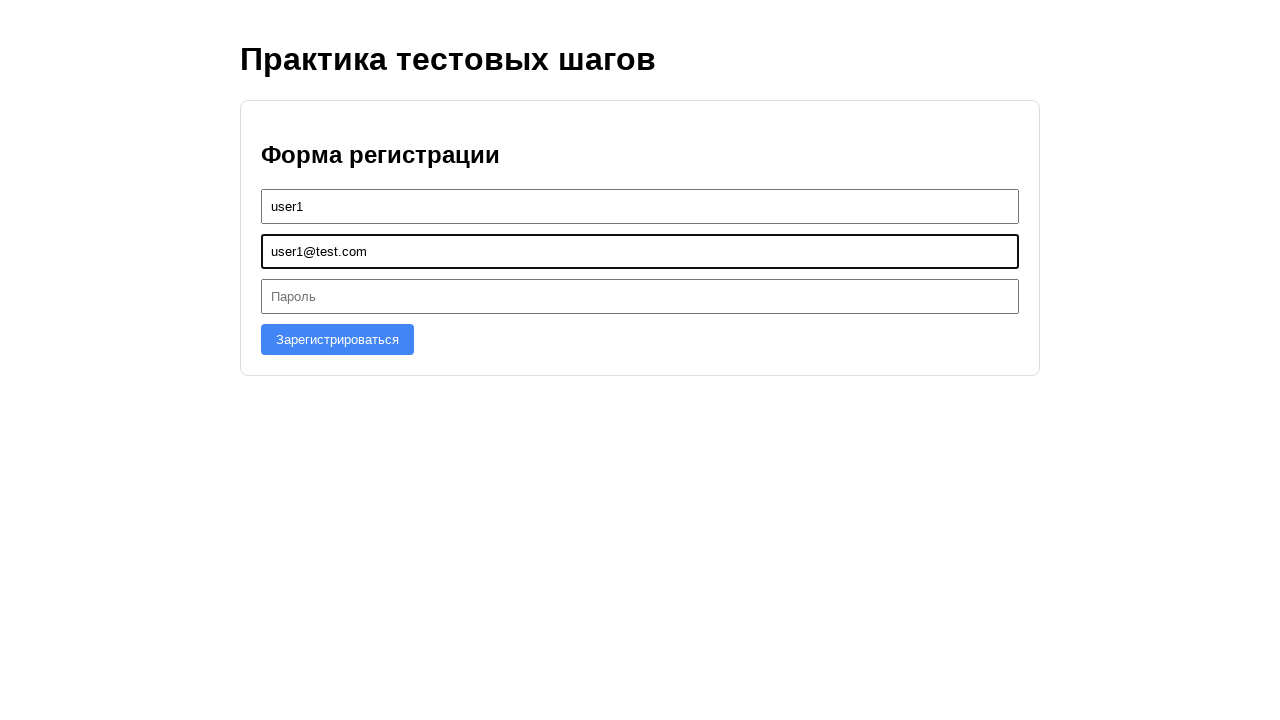

Filled password field with 5-character password '12345' on #password
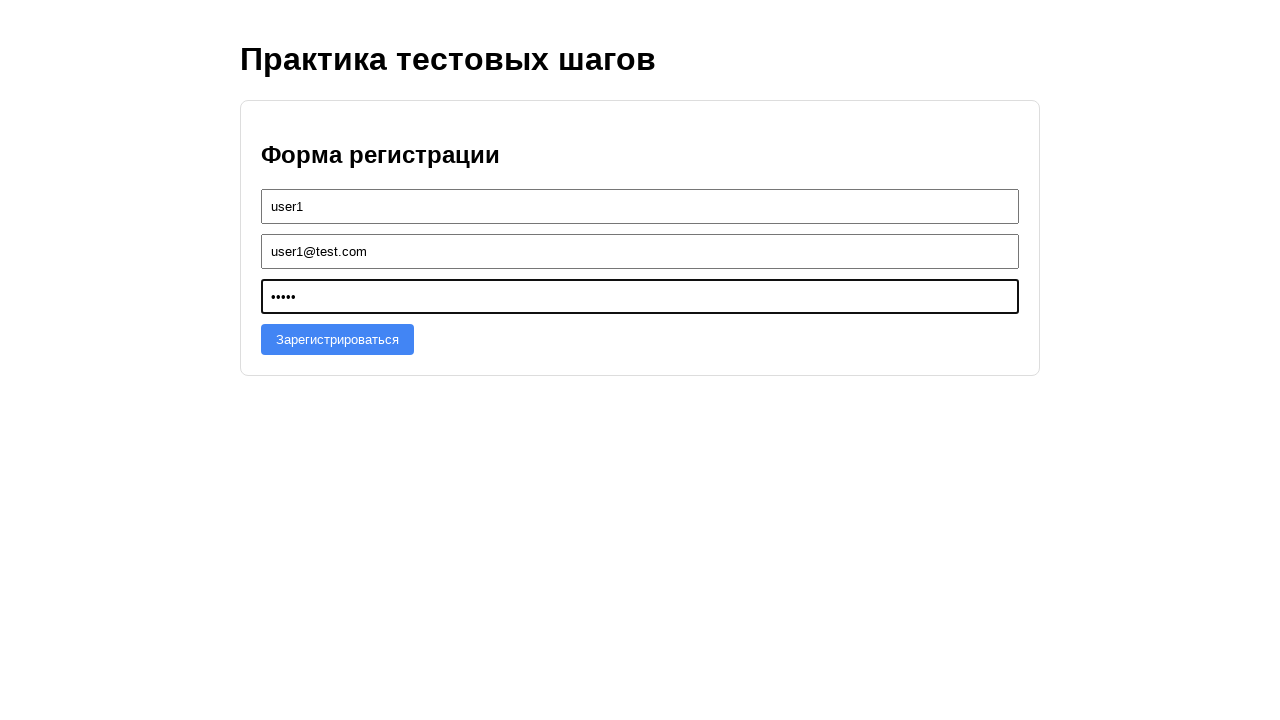

Clicked registration button at (338, 339) on button:has-text('Зарегистрироваться')
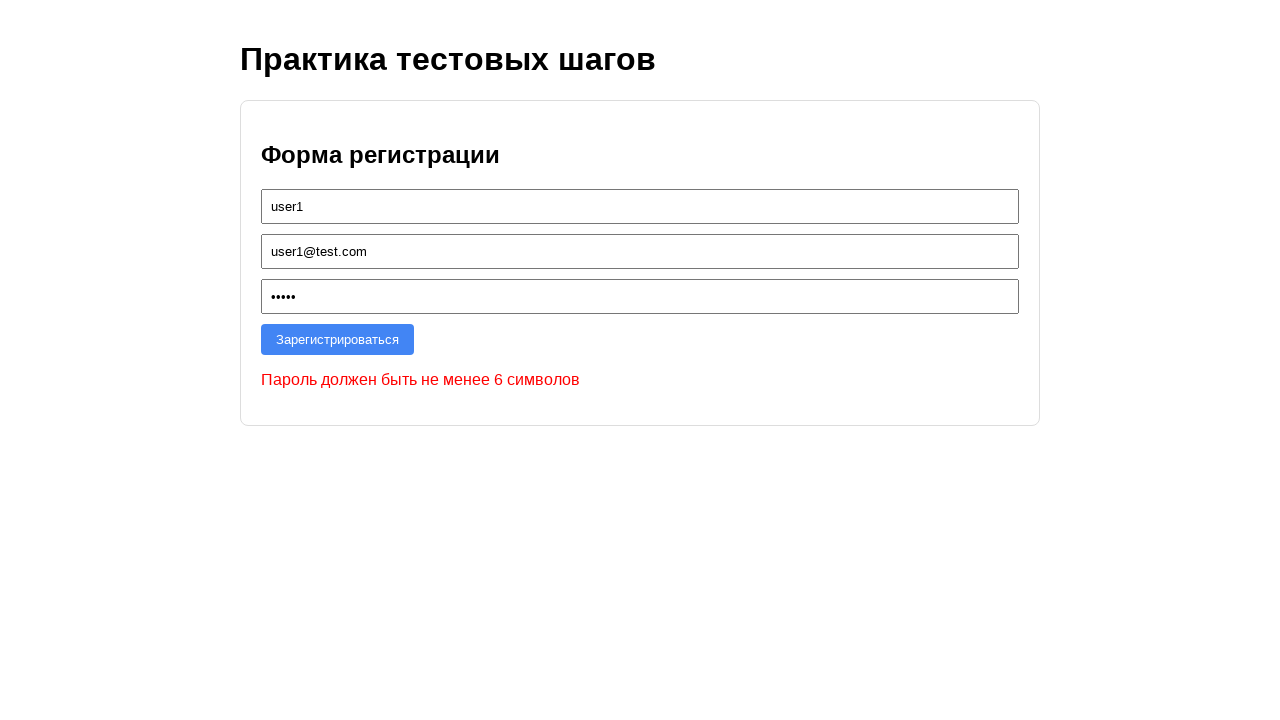

Error message appeared on screen
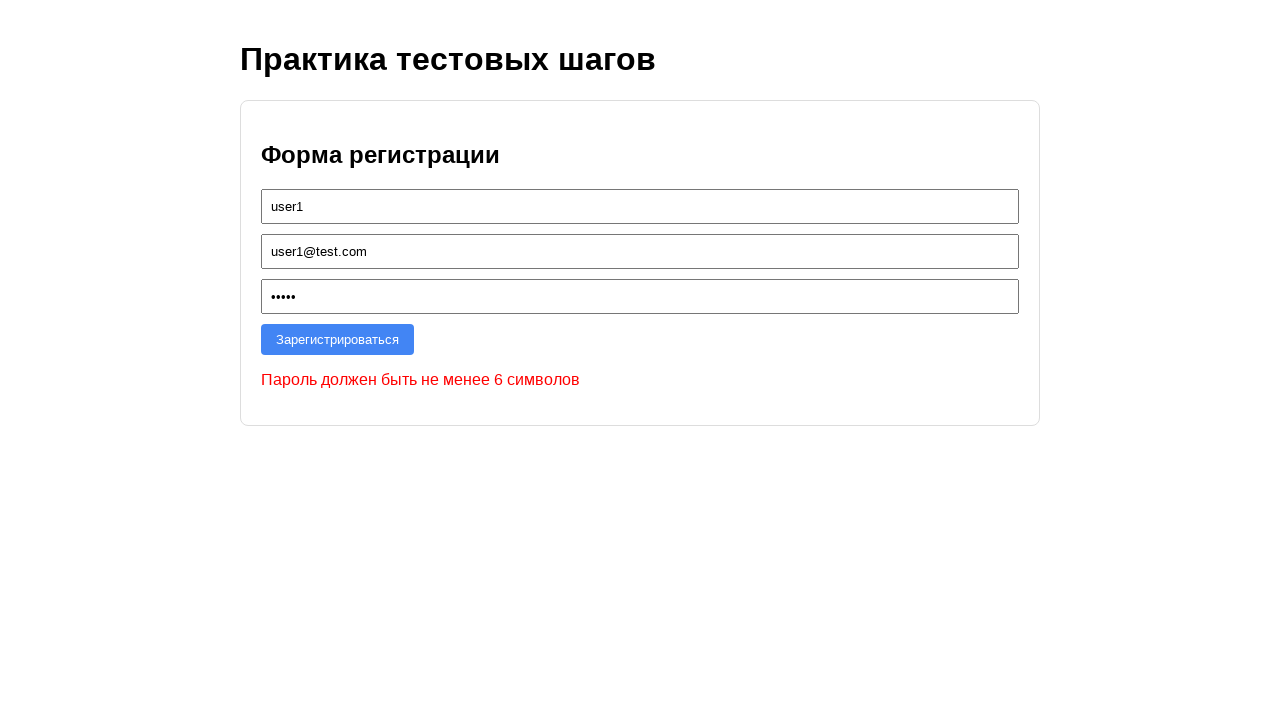

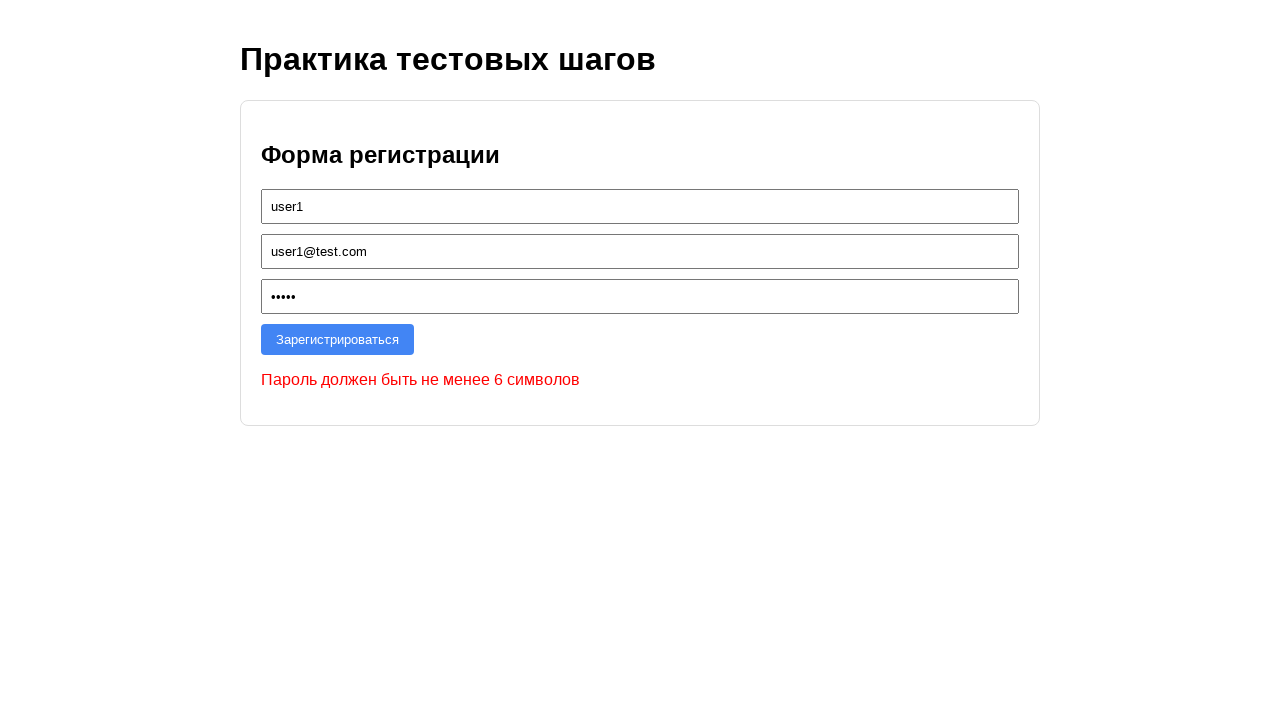